Tests responsive design by changing viewport to mobile size and verifying elements remain visible.

Starting URL: https://www.001236.xyz/en/http-status-lookup

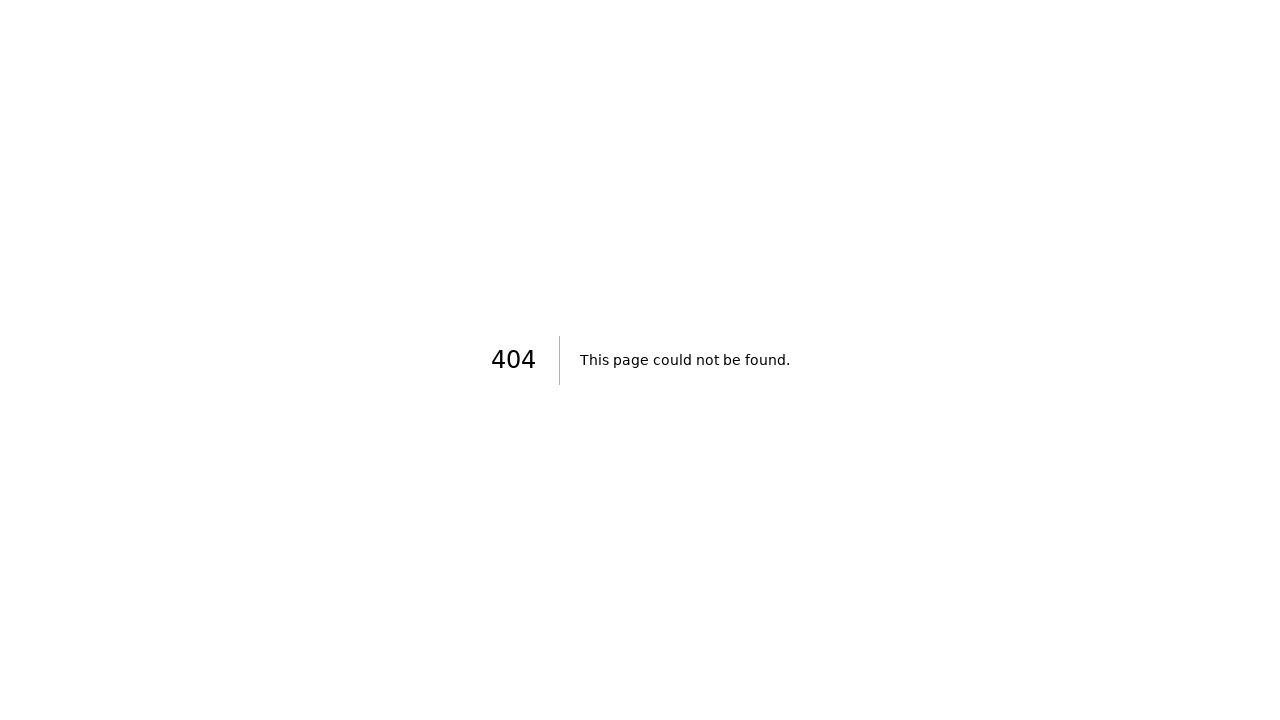

Waited for page to load with domcontentloaded state
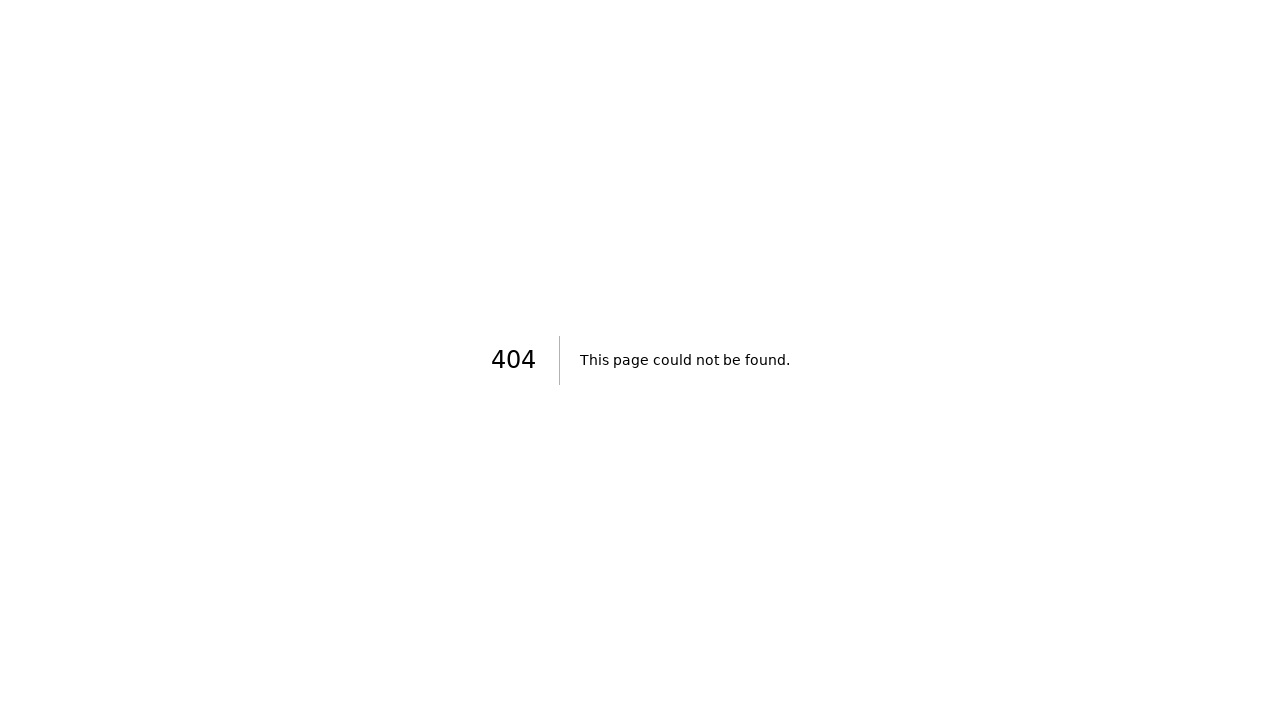

Changed viewport to mobile size (375x667)
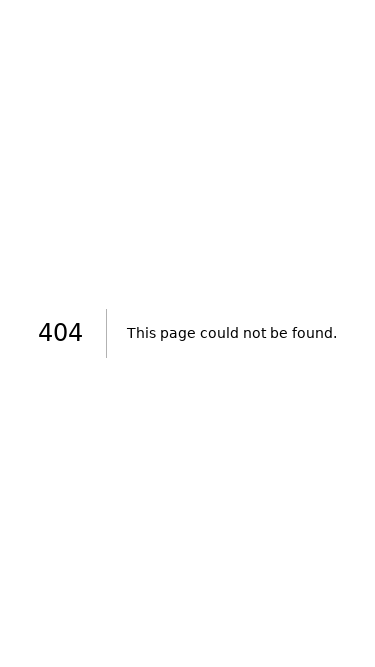

Waited 500ms for mobile layout to render
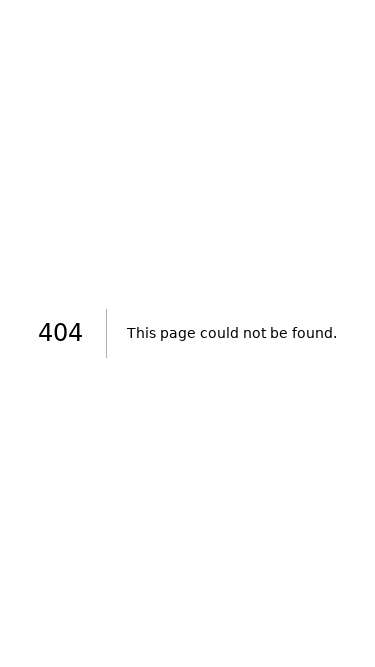

Restored viewport to desktop size (1280x720)
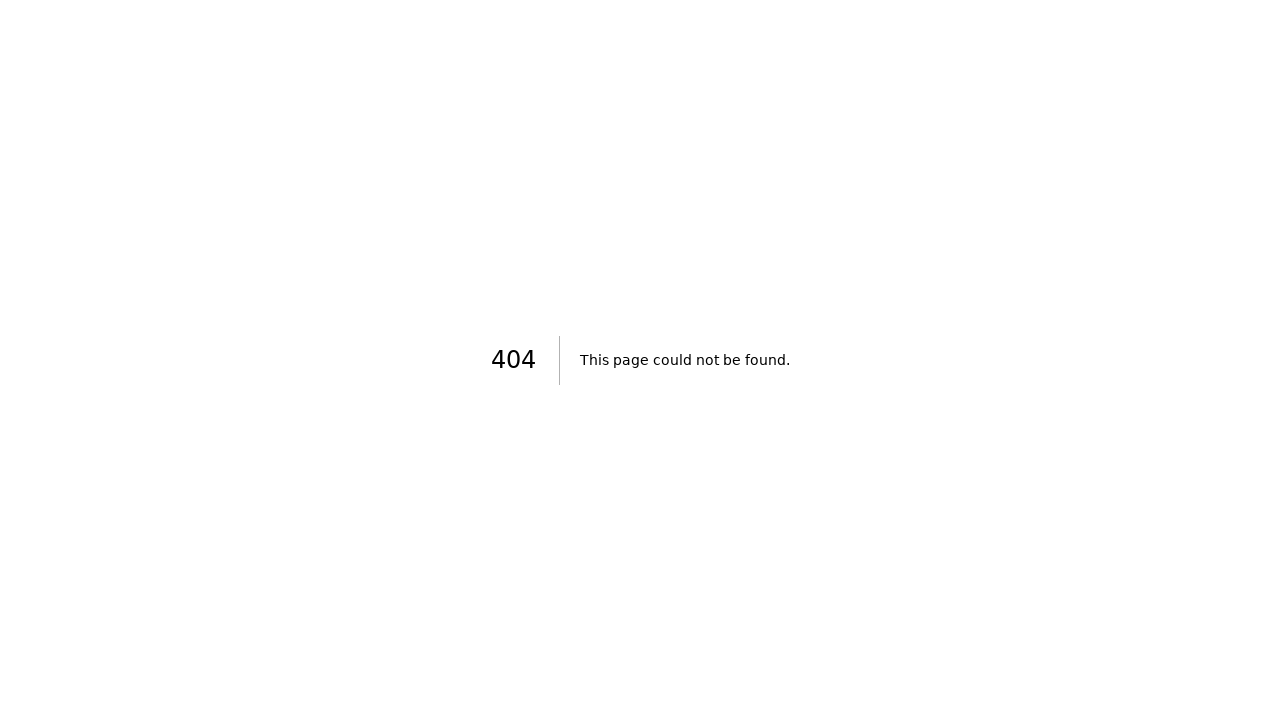

Waited 300ms for desktop layout to render
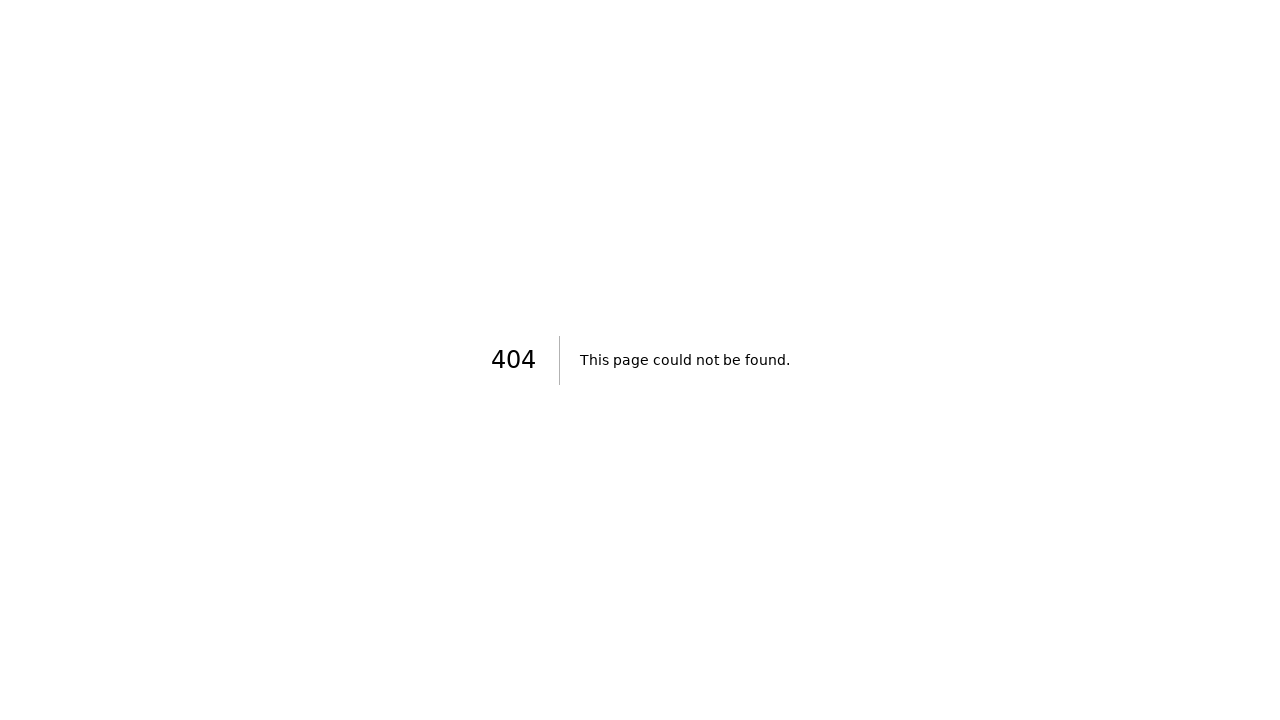

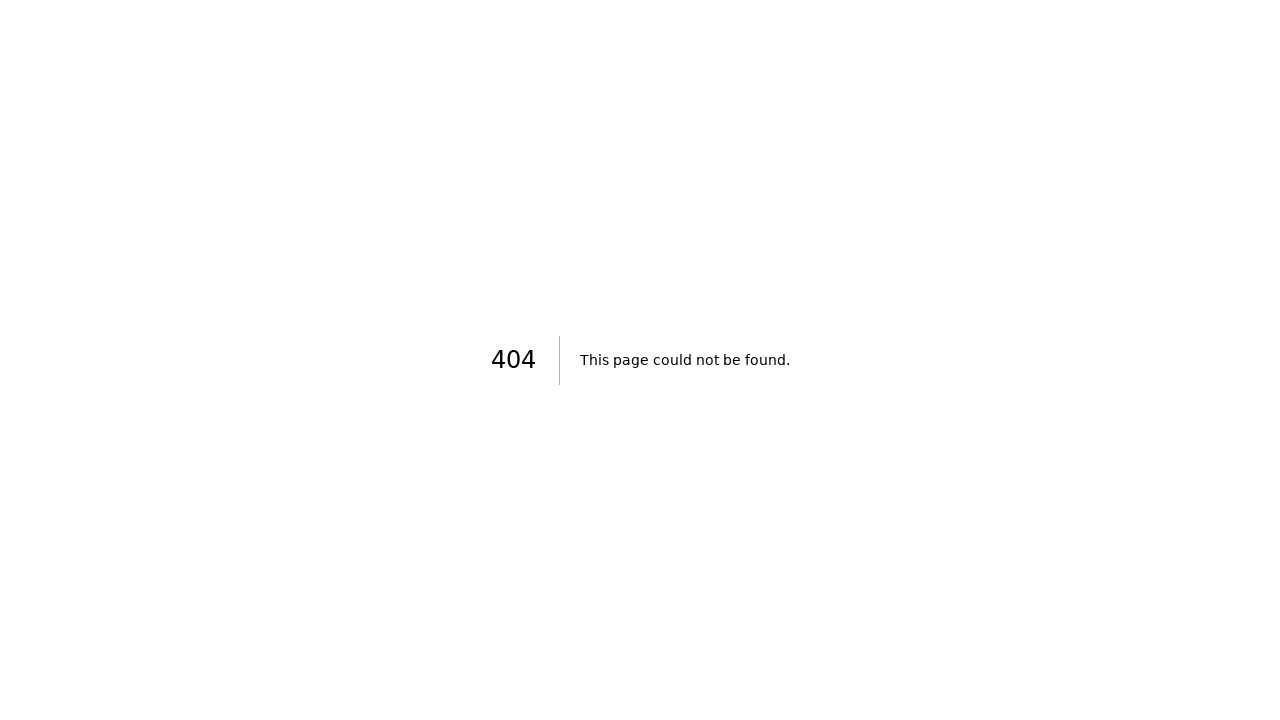